Tests hover functionality by moving mouse over user profile images and verifying formatted user names appear

Starting URL: https://the-internet.herokuapp.com/hovers

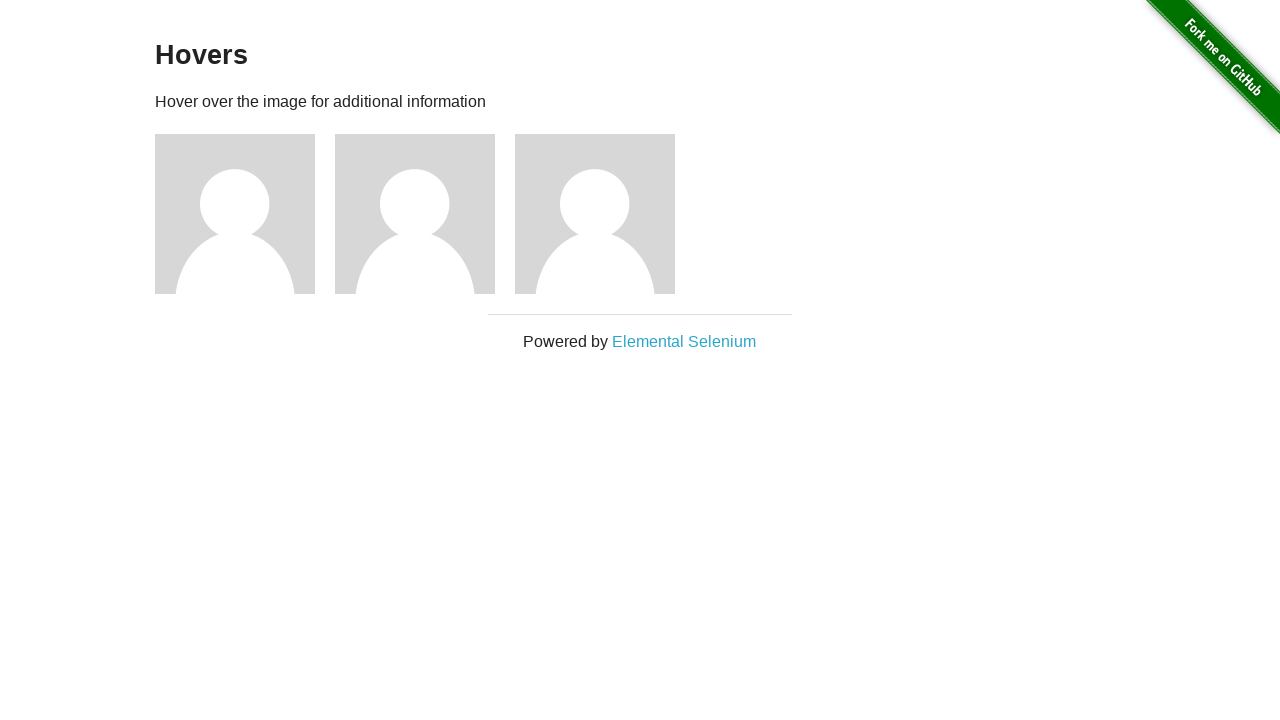

Located all user profile images on the hovers page
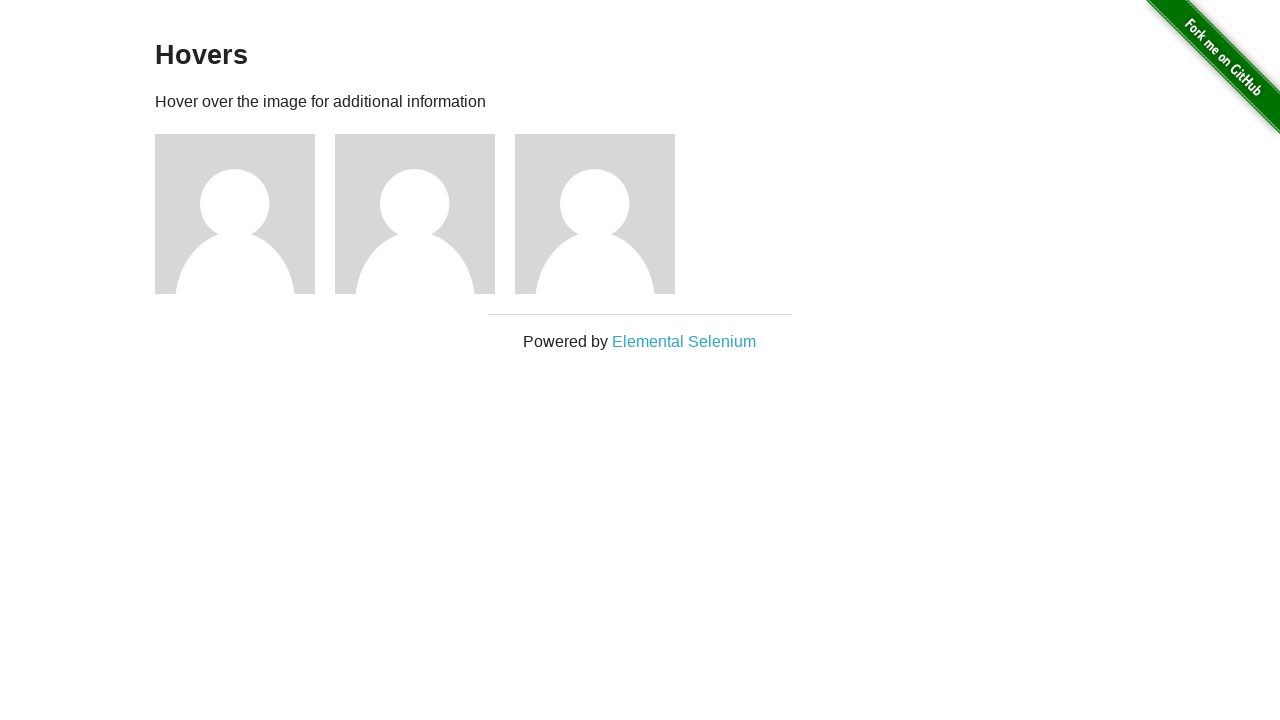

Hovered over user profile image 1 at (235, 214) on xpath=//div[@class='example']//img >> nth=0
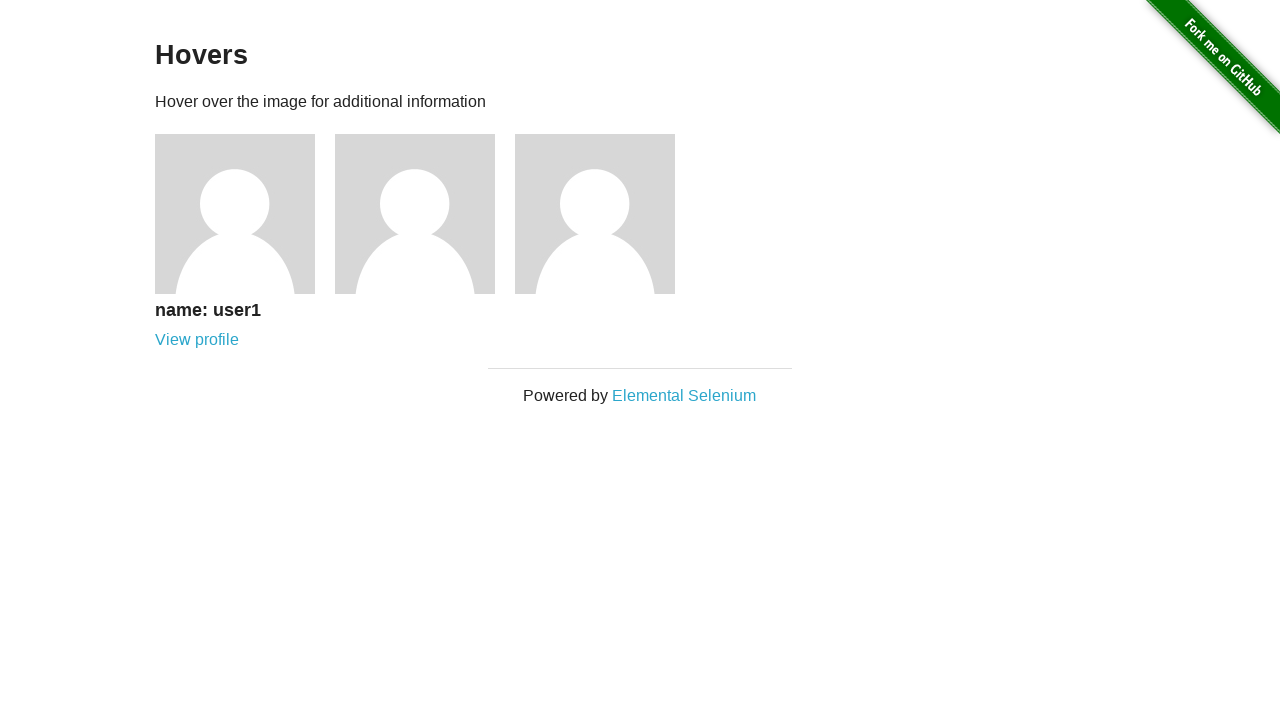

Located formatted user name for user1
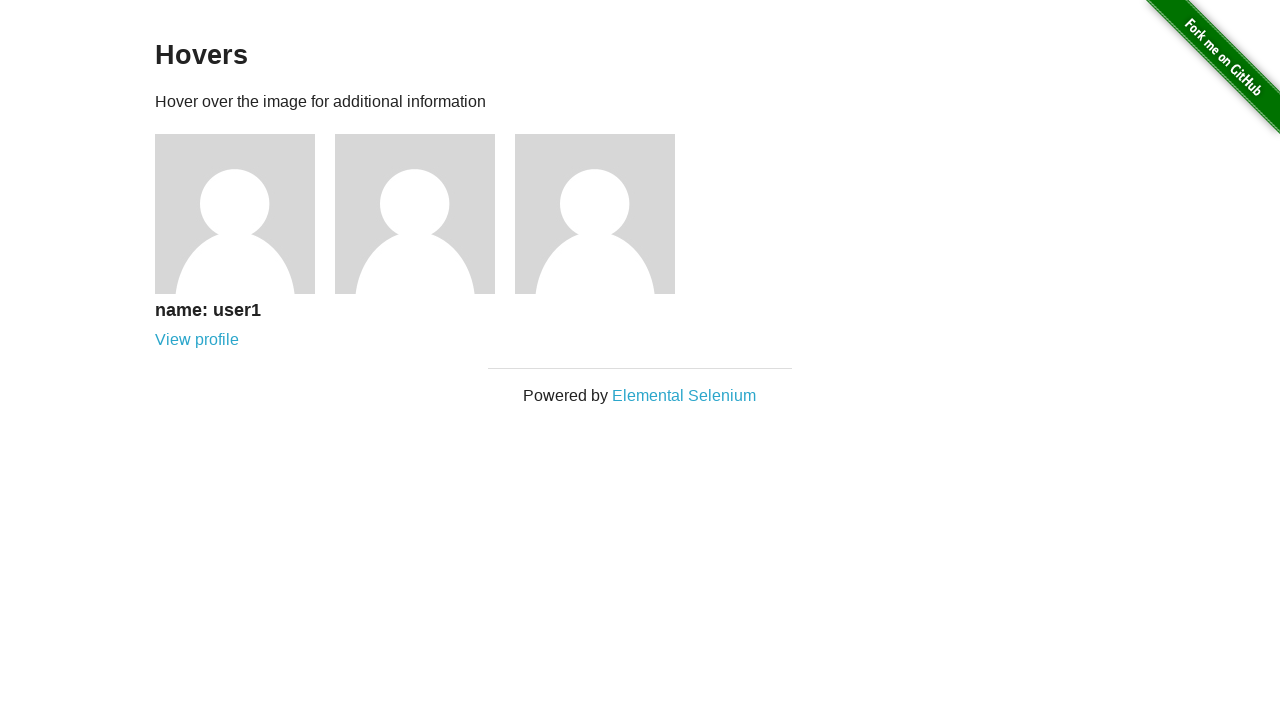

Verified that formatted user name 'name: user1' is visible
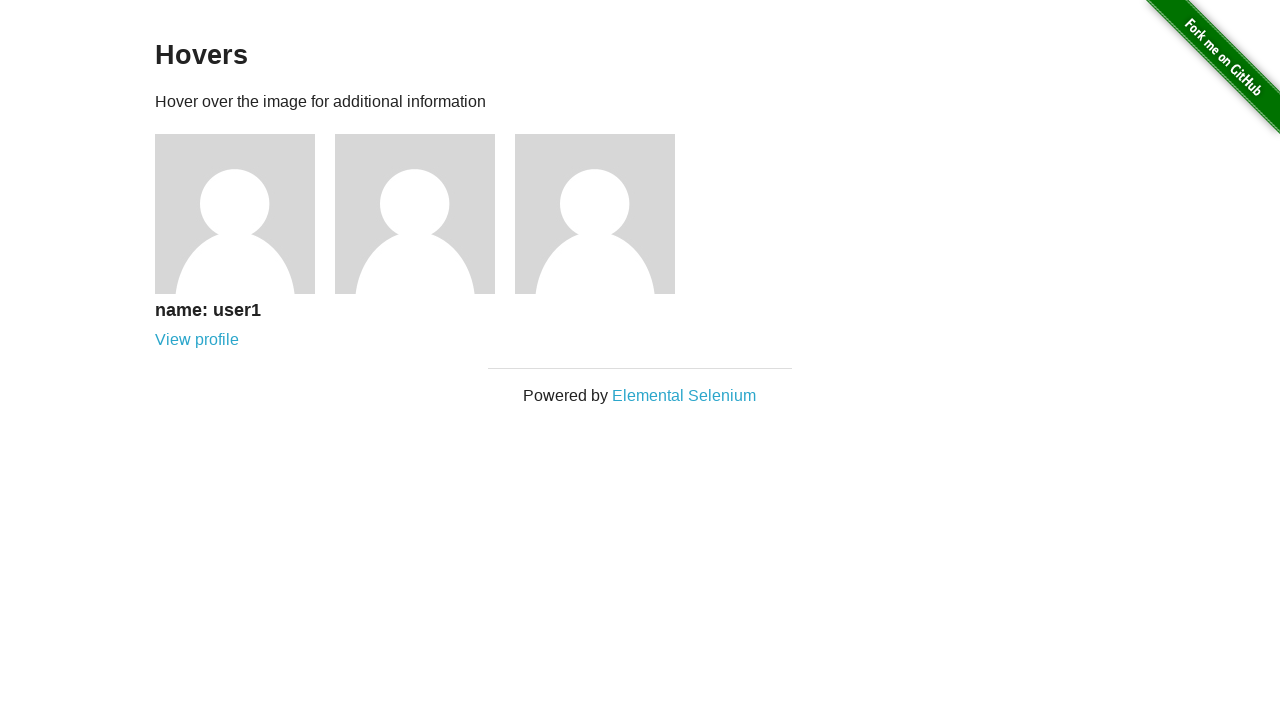

Hovered over user profile image 2 at (415, 214) on xpath=//div[@class='example']//img >> nth=1
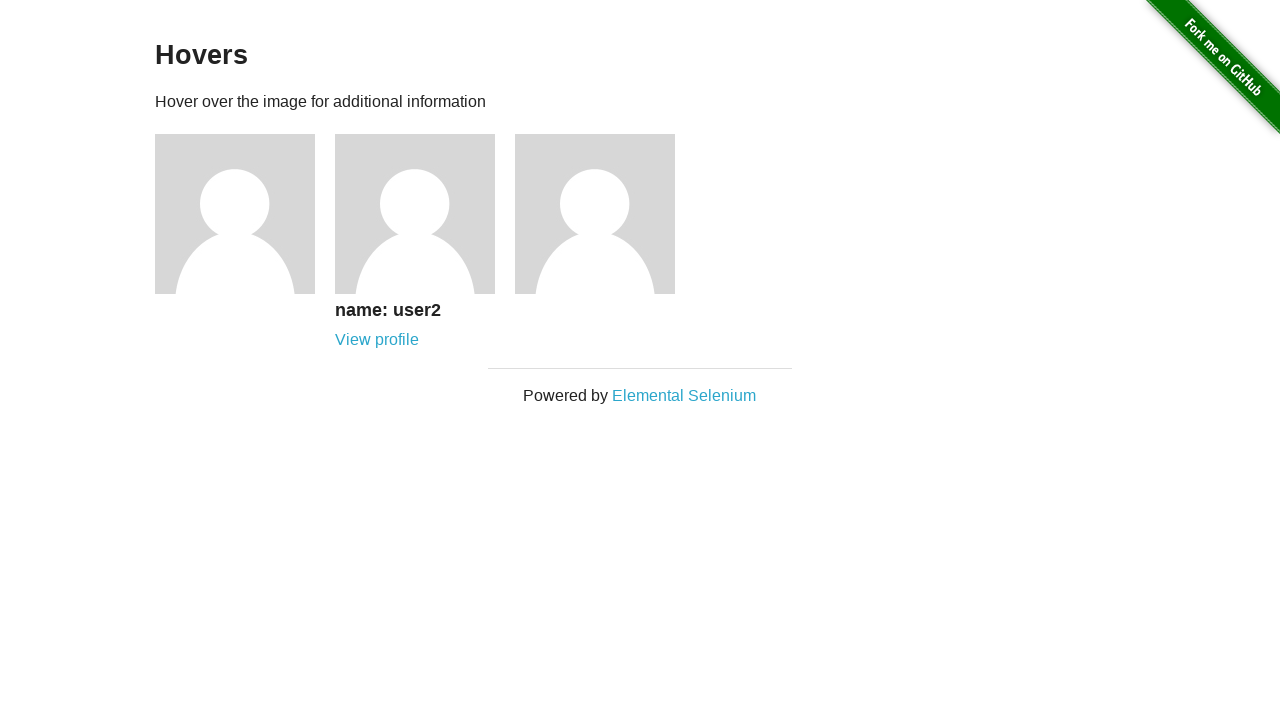

Located formatted user name for user2
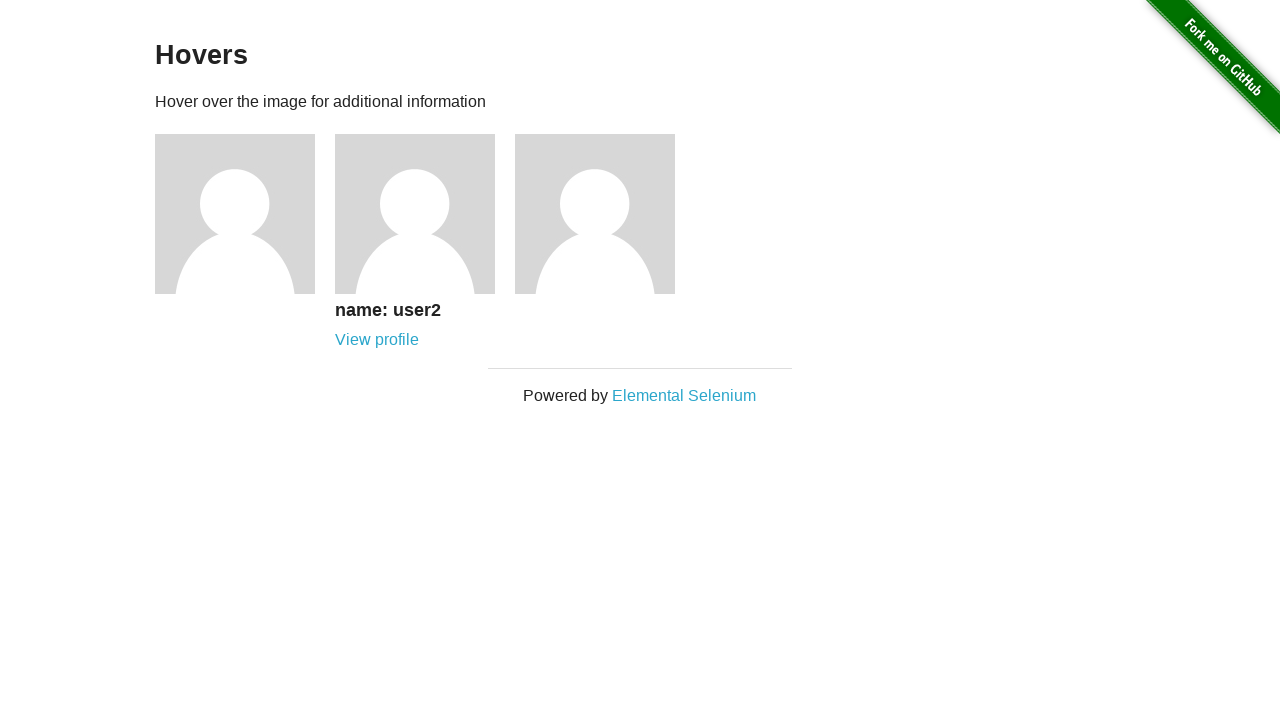

Verified that formatted user name 'name: user2' is visible
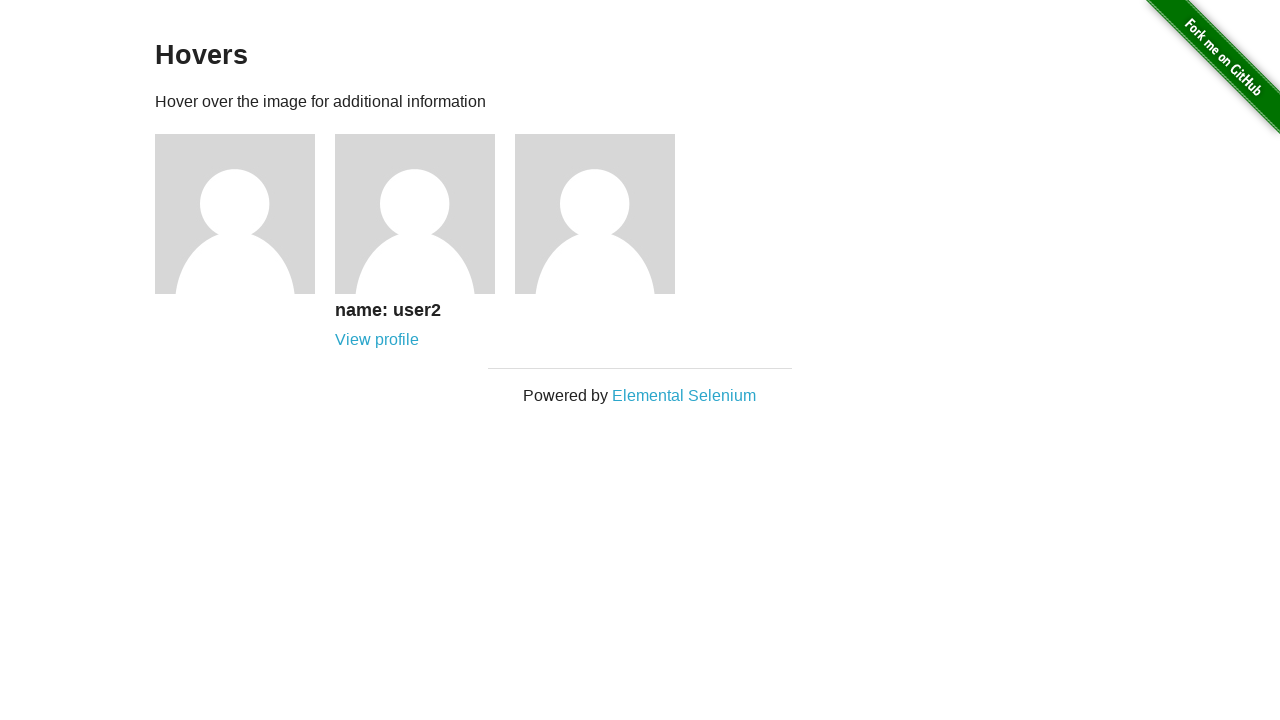

Hovered over user profile image 3 at (595, 214) on xpath=//div[@class='example']//img >> nth=2
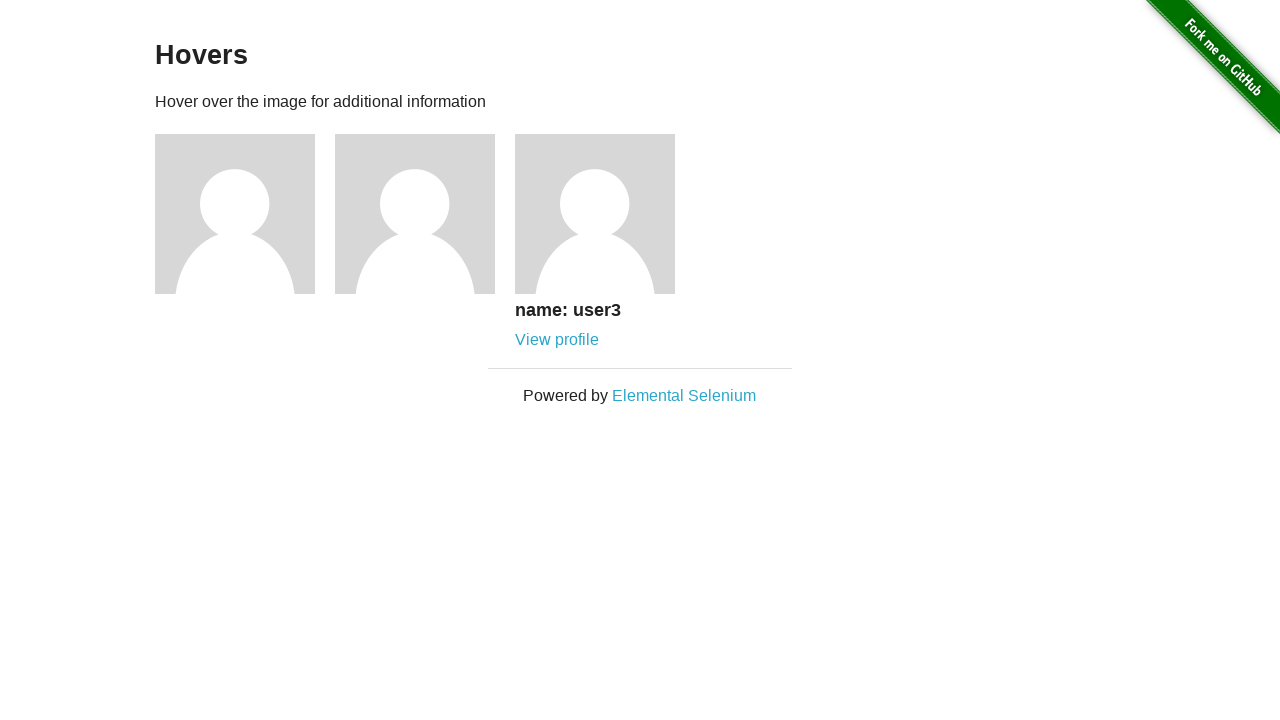

Located formatted user name for user3
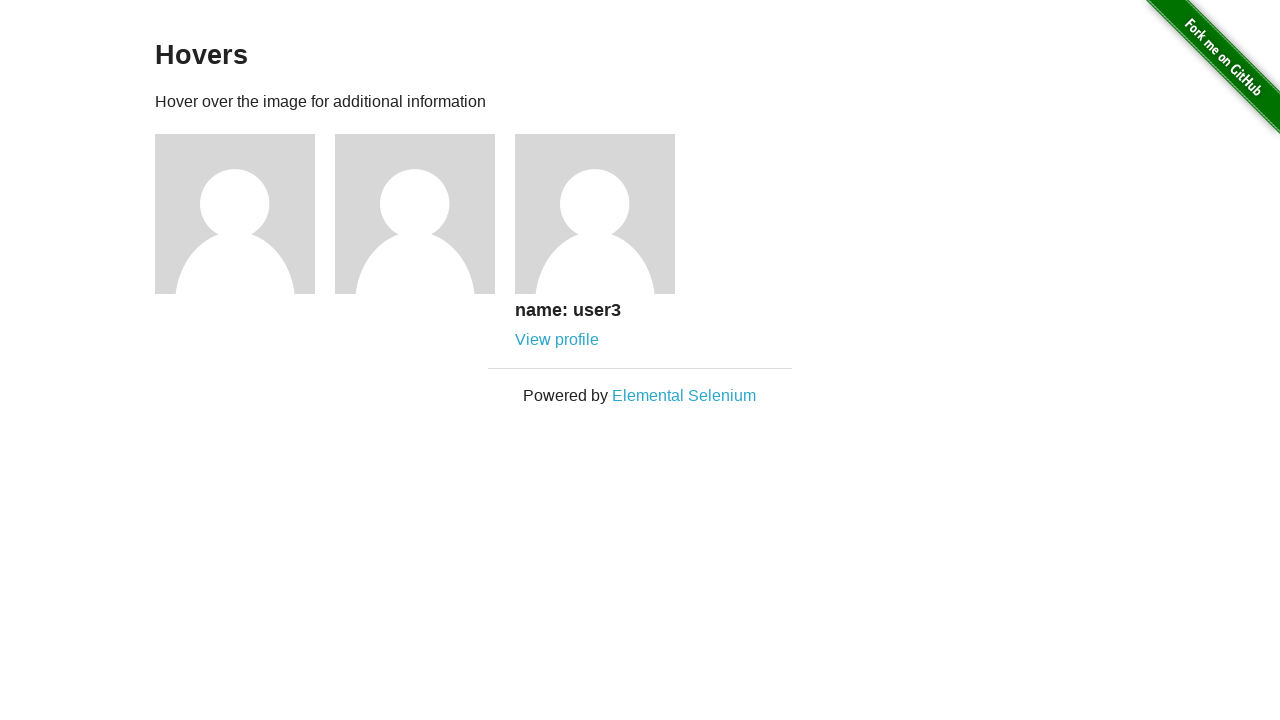

Verified that formatted user name 'name: user3' is visible
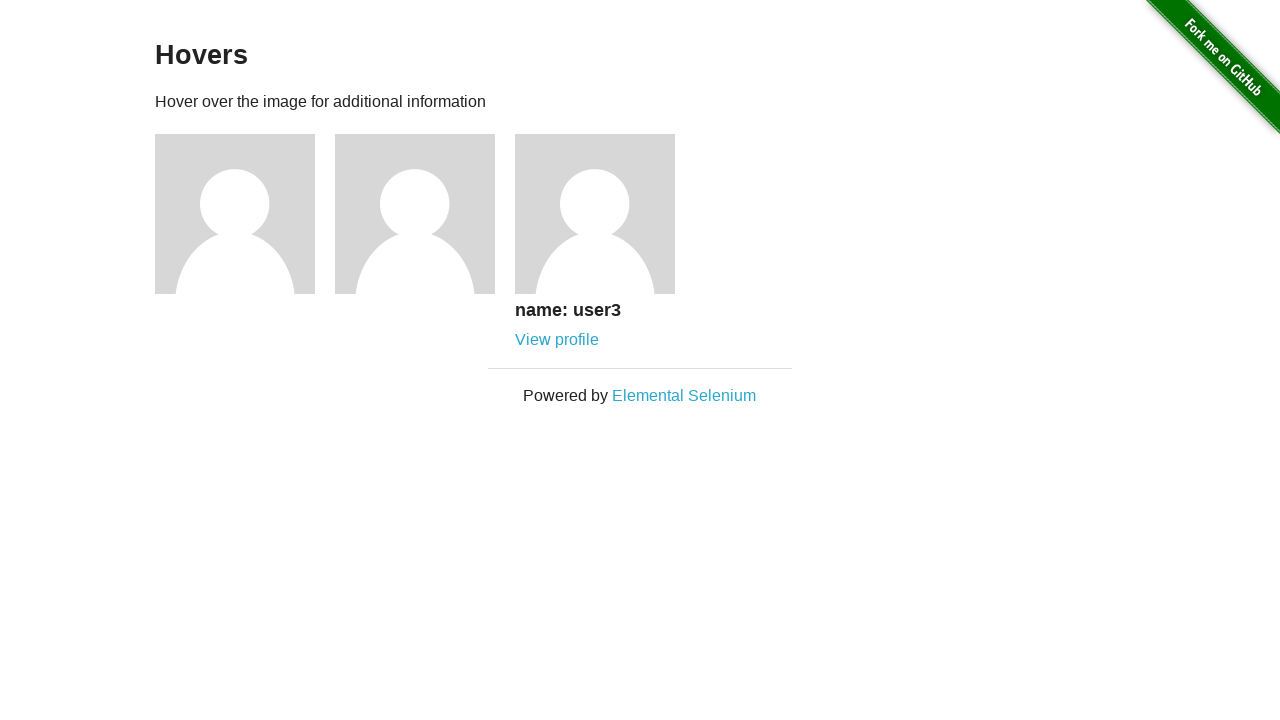

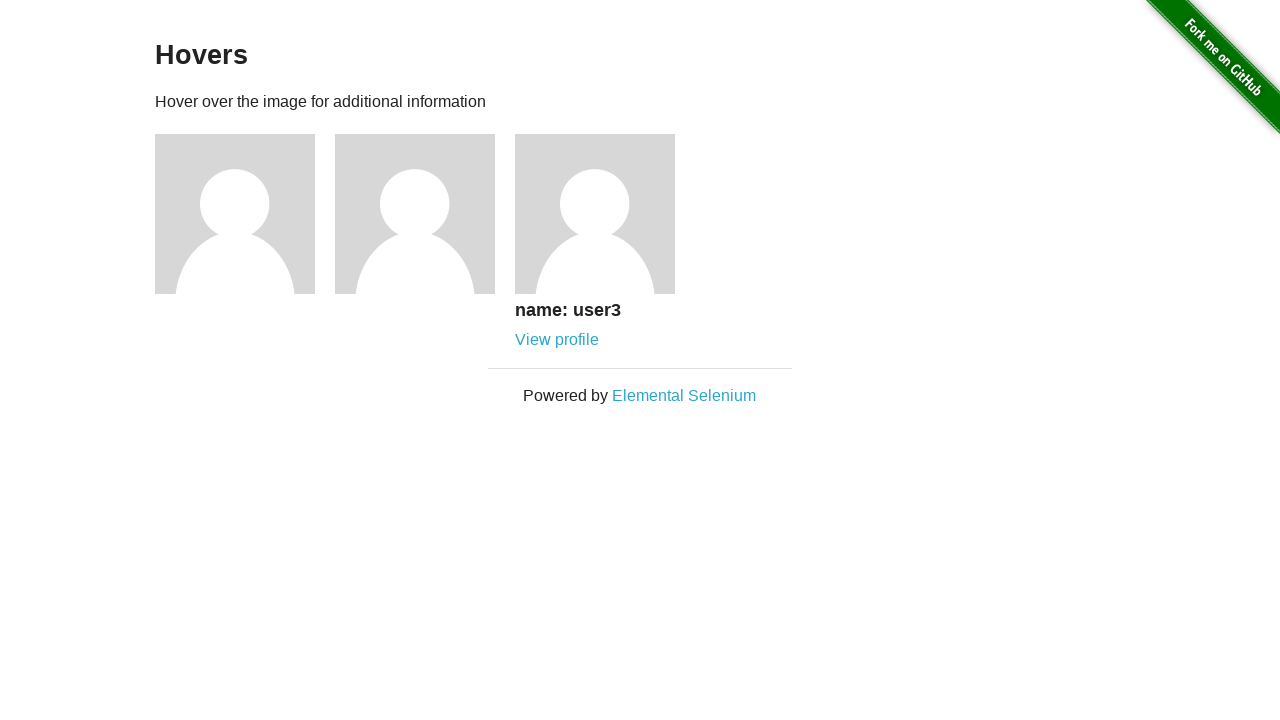